Tests error handling when a non-numeric value is entered for side 2

Starting URL: https://testpages.eviltester.com/styled/apps/triangle/triangle001.html

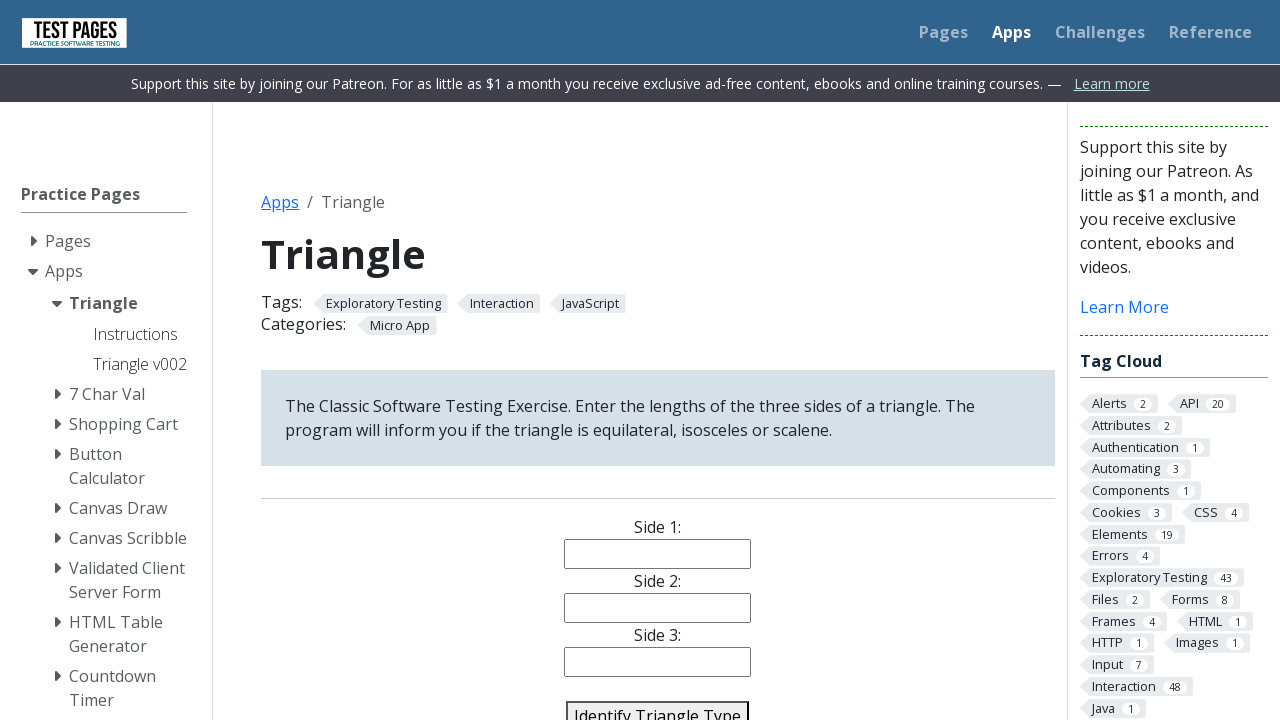

Entered '2' for side 1 on #side1
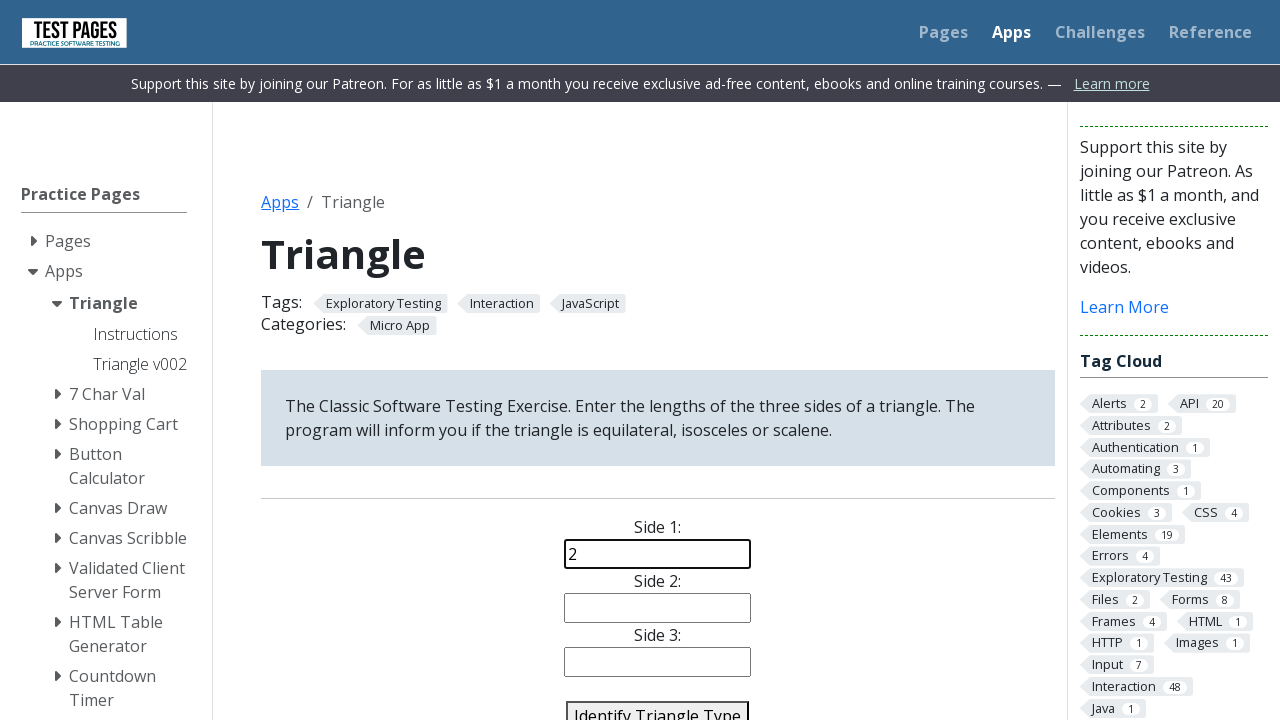

Entered non-numeric value '*' for side 2 to test error handling on #side2
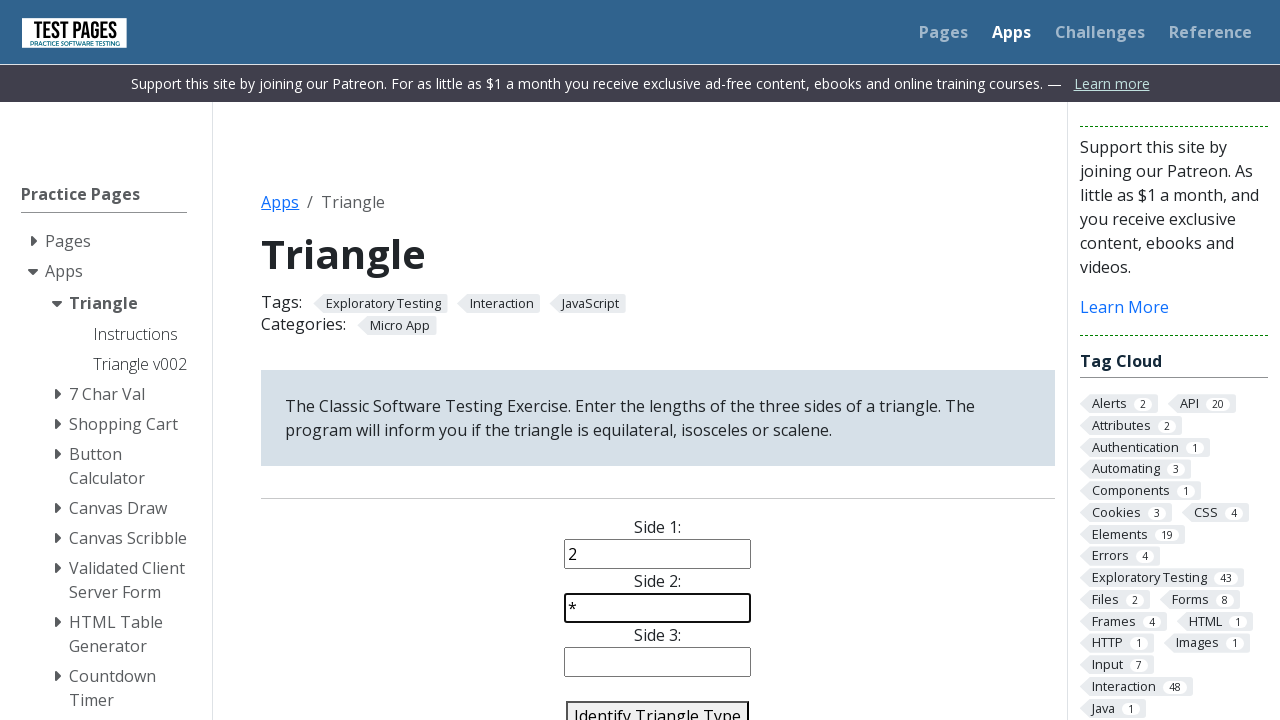

Entered '4' for side 3 on #side3
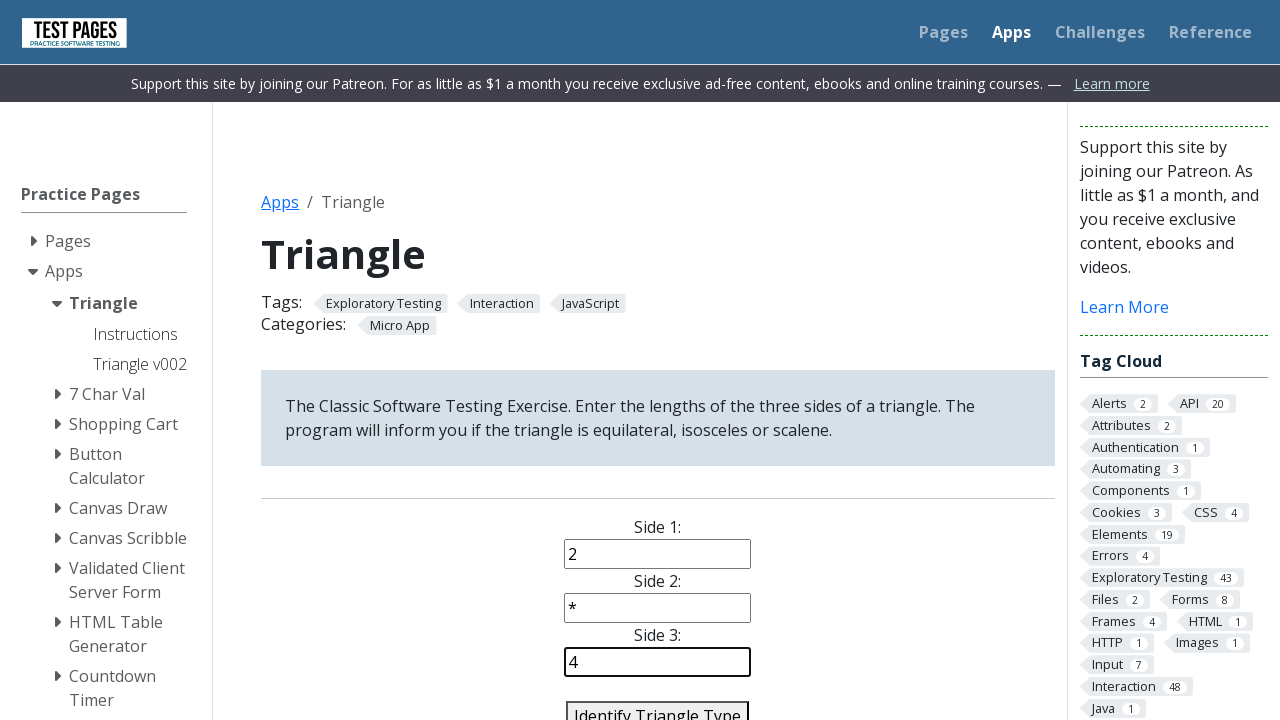

Clicked identify triangle button to submit form with invalid side 2 at (658, 705) on #identify-triangle-action
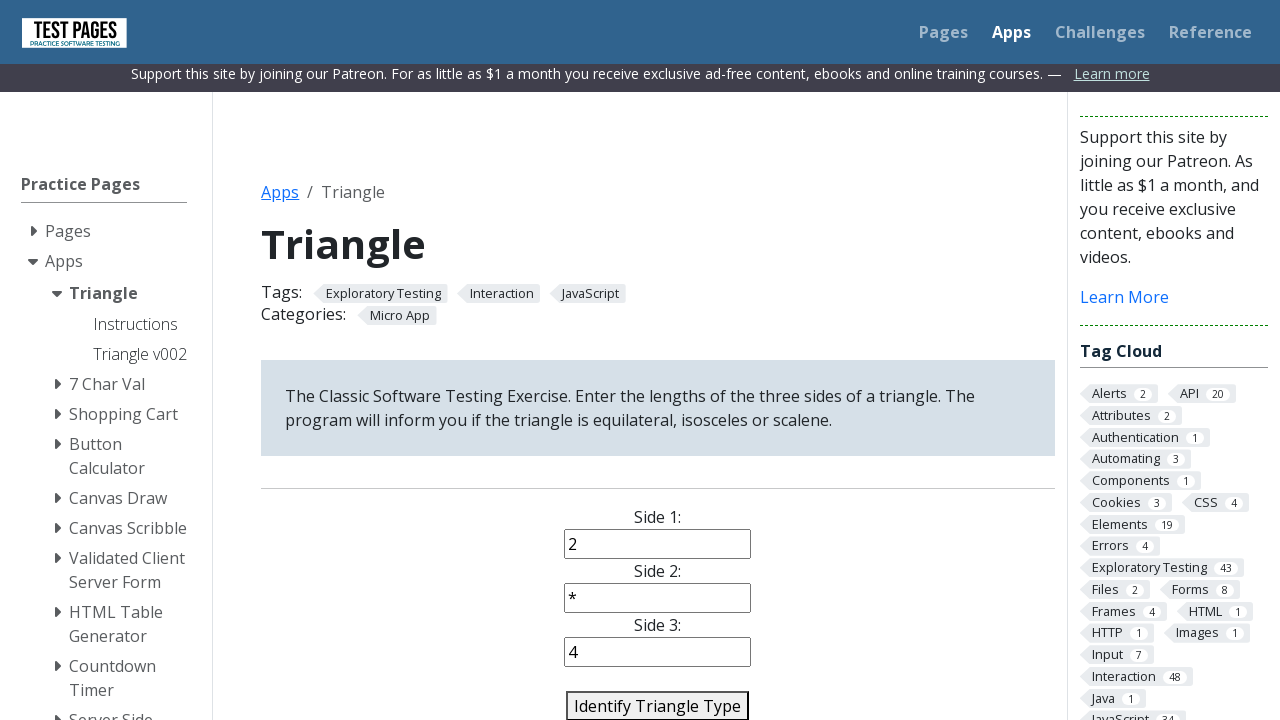

Error message appeared in answer section
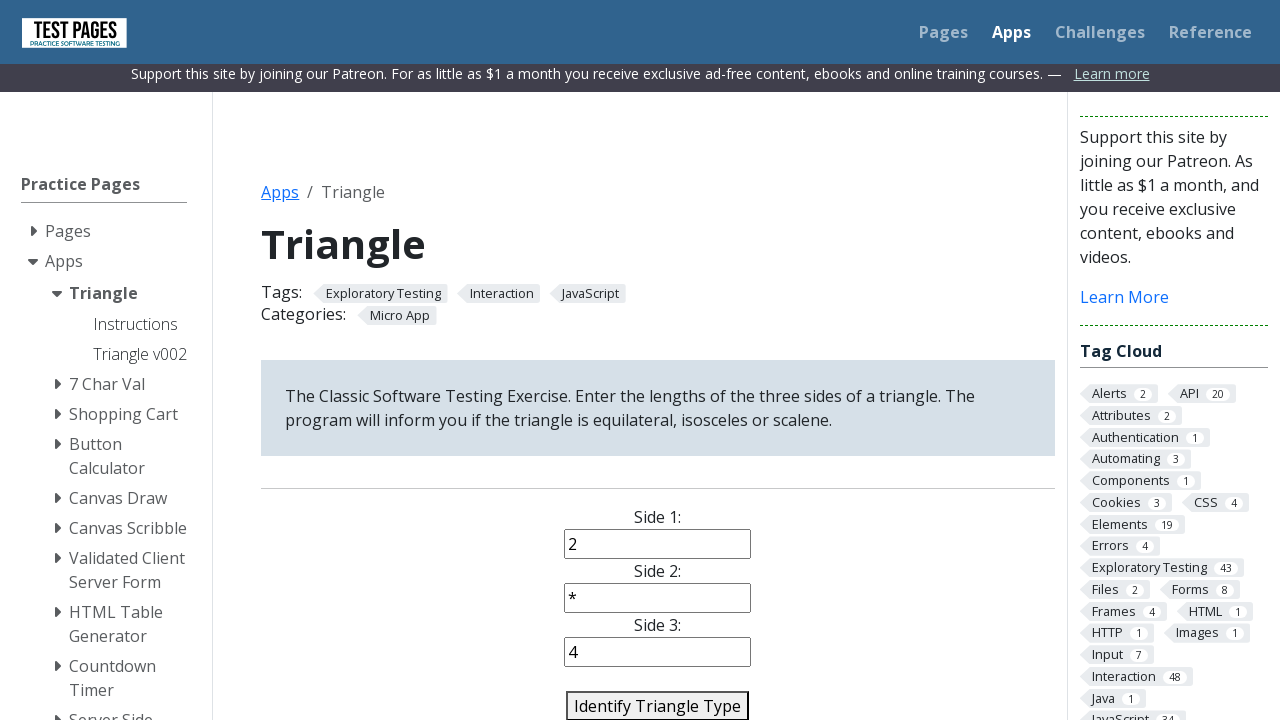

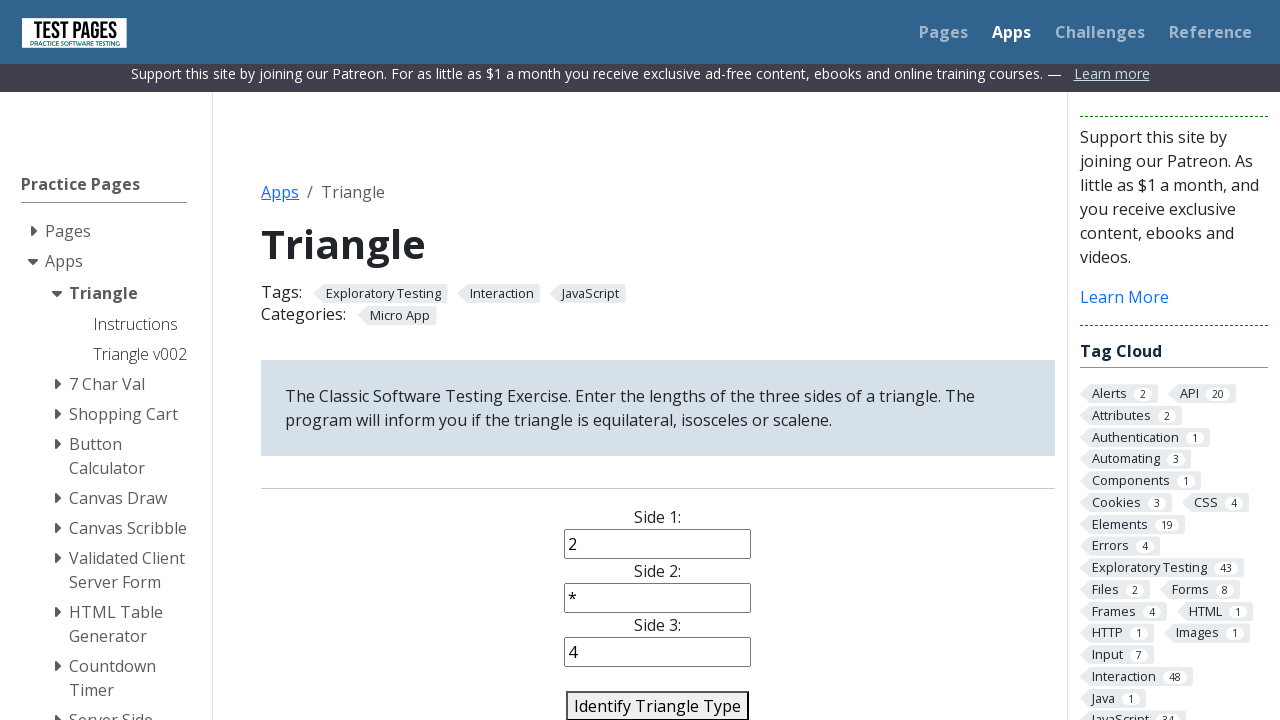